Tests JavaScript prompt alert by clicking the prompt button, entering text in the alert, and verifying the result message

Starting URL: https://practice.cydeo.com/javascript_alerts

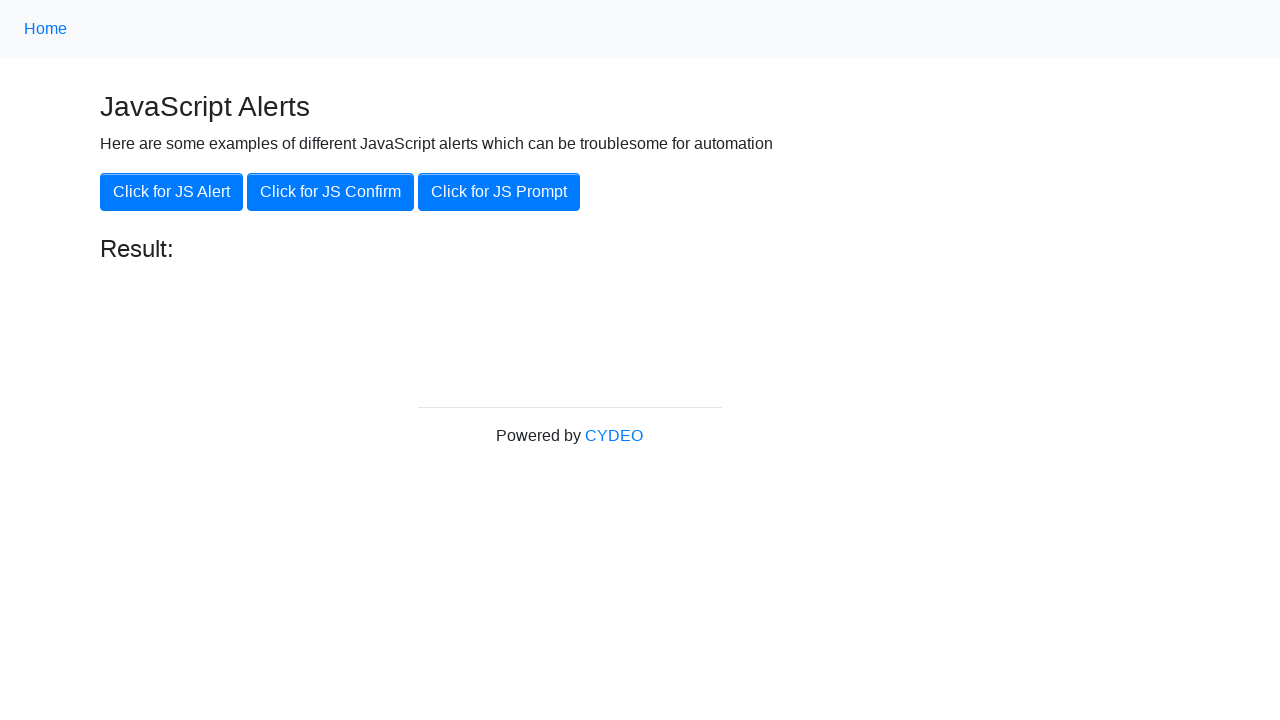

Set up dialog handler to accept prompt with 'hello'
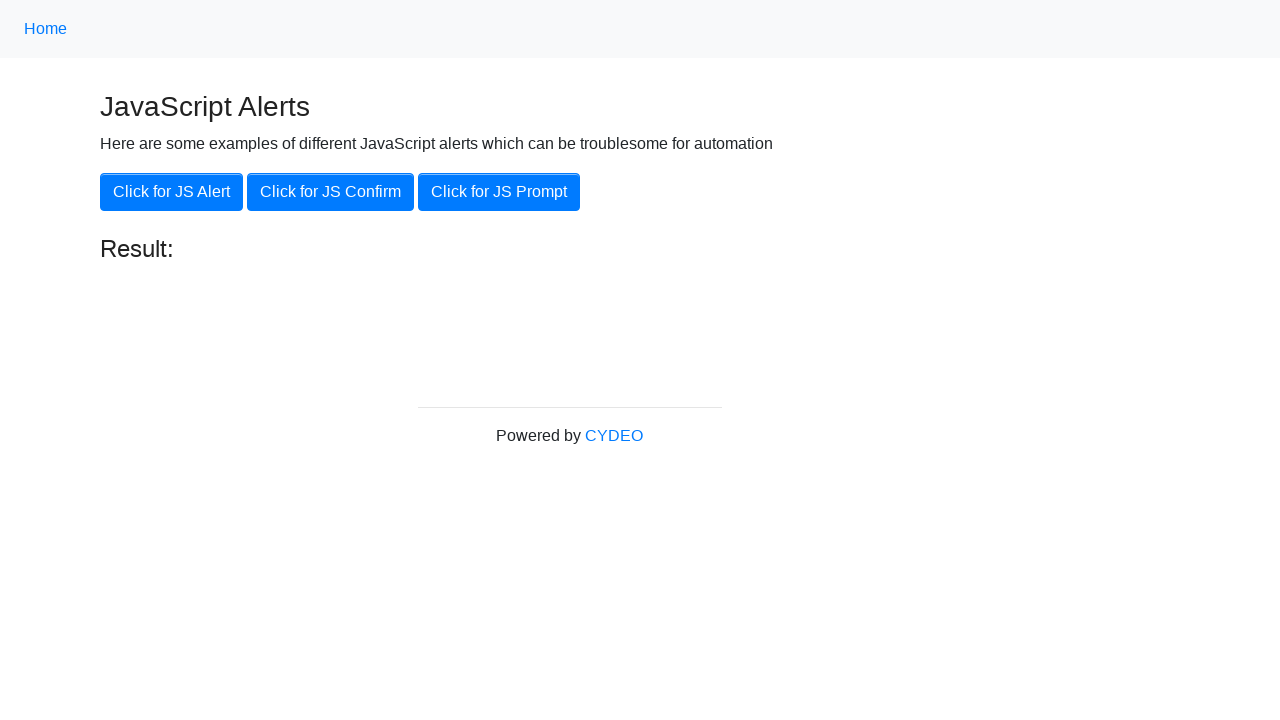

Clicked 'Click for JS Prompt' button to trigger JavaScript prompt alert at (499, 192) on xpath=//button[.='Click for JS Prompt']
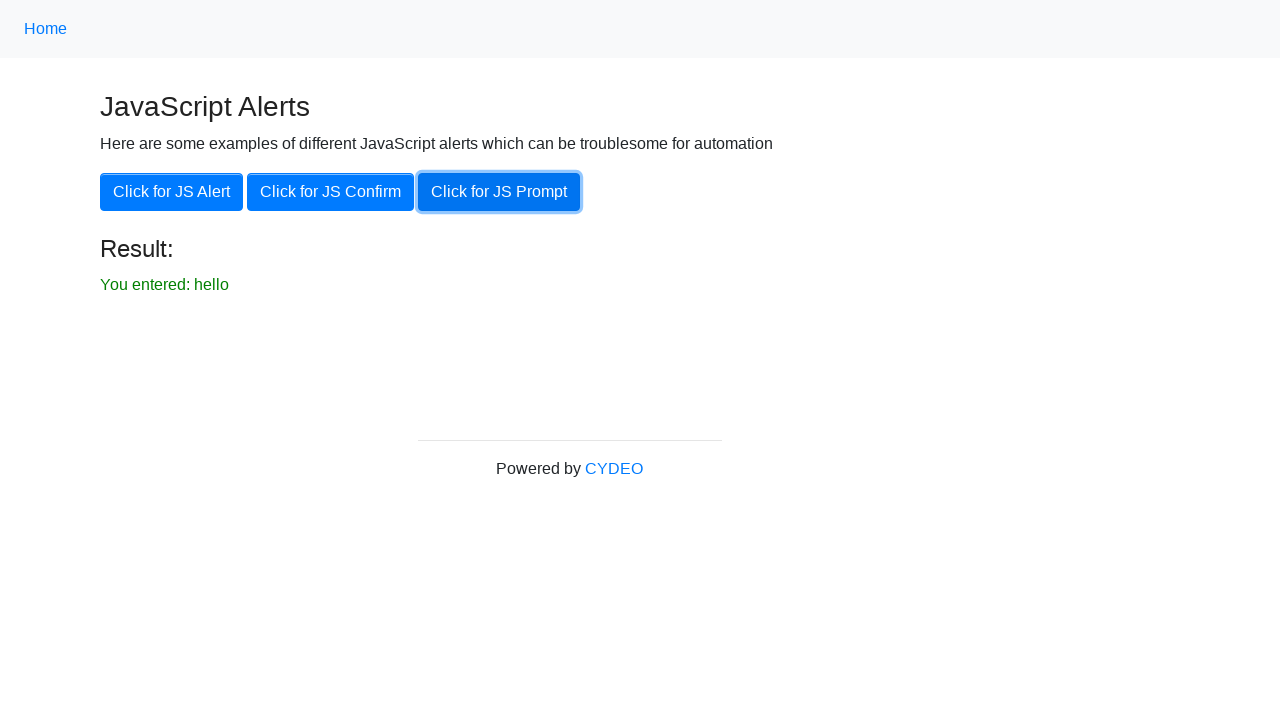

Verified result message 'You entered: hello' is displayed
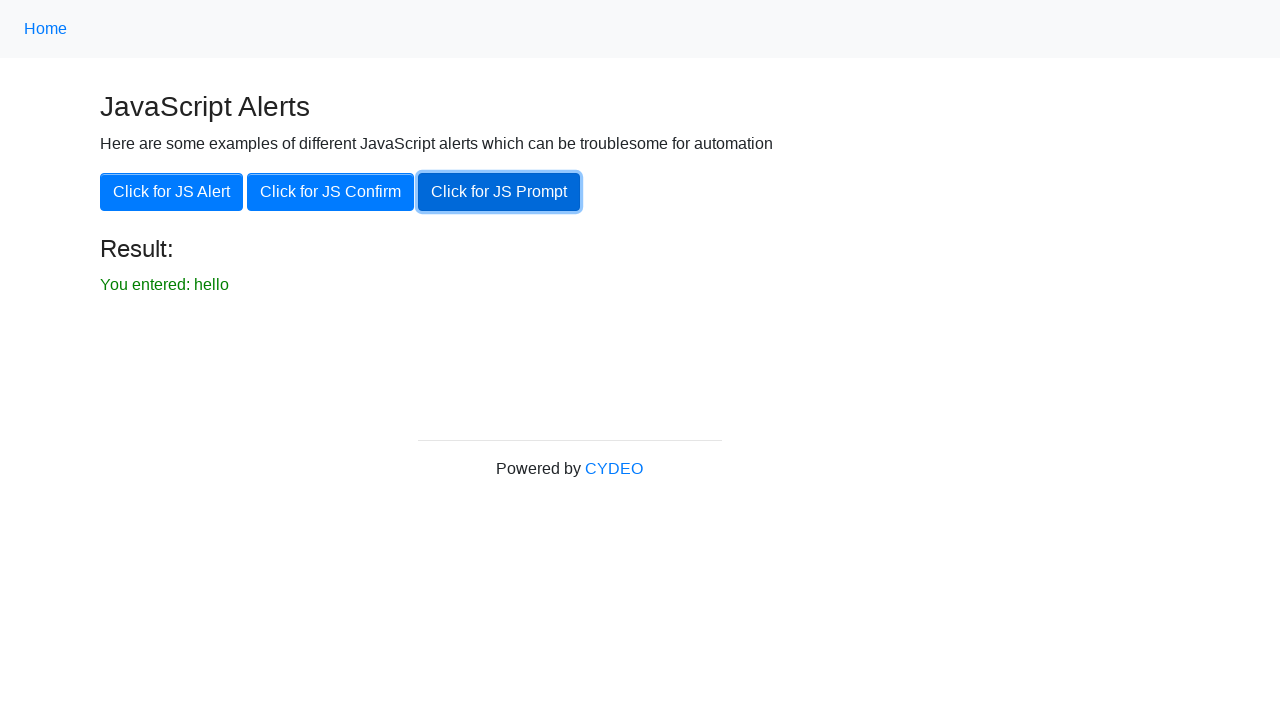

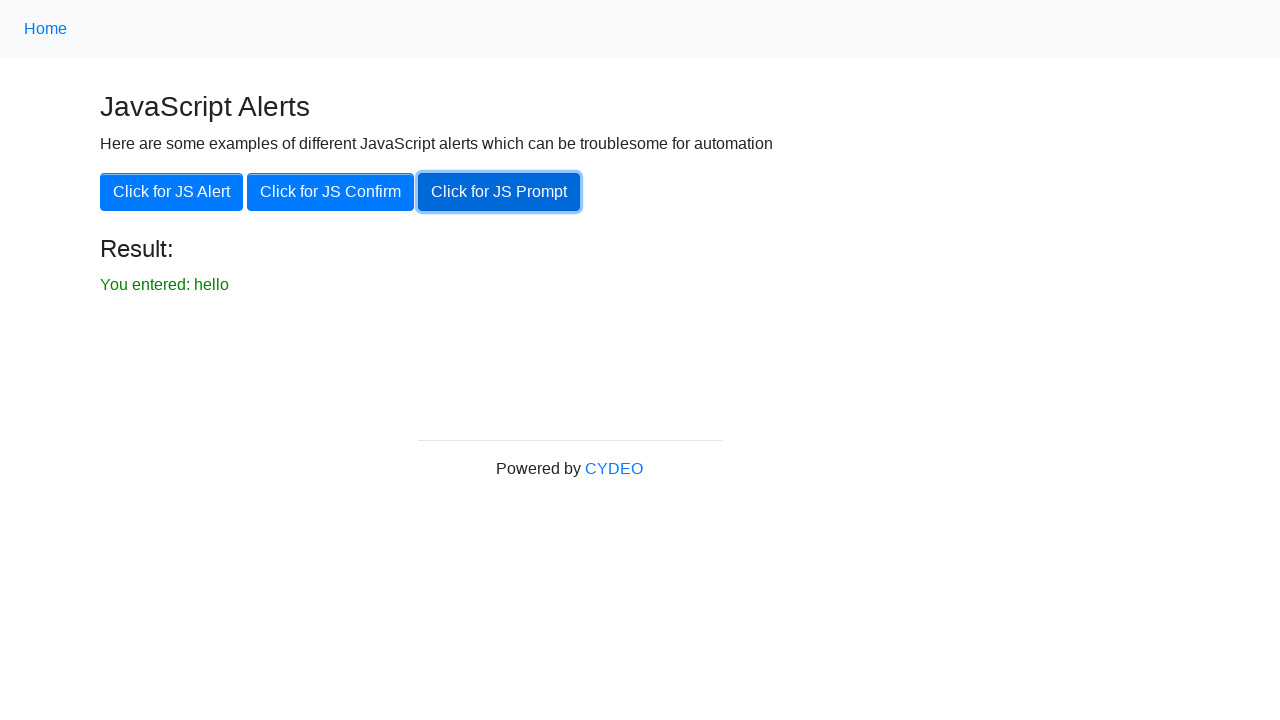